Tests the text box form on DemoQA by filling in name, email, current address, and permanent address fields, submitting the form, and verifying the results are displayed correctly.

Starting URL: https://demoqa.com/text-box

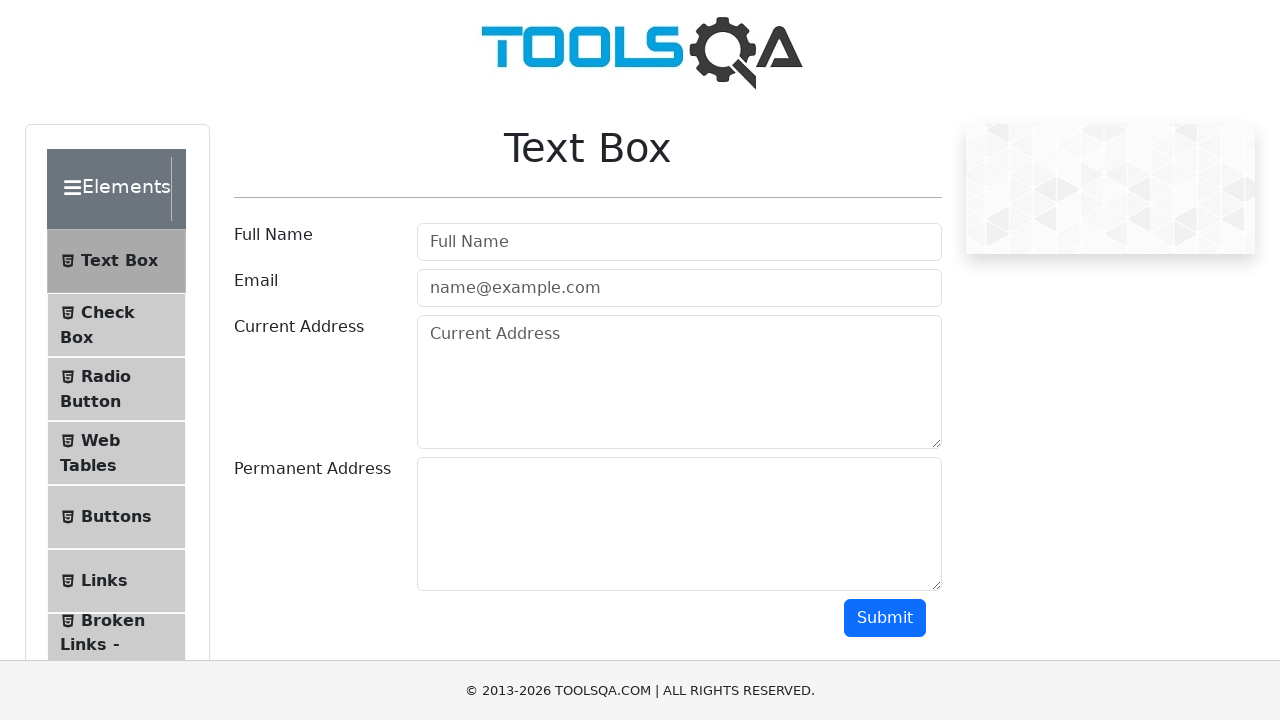

Filled in name field with 'Michael Richardson' on #userName
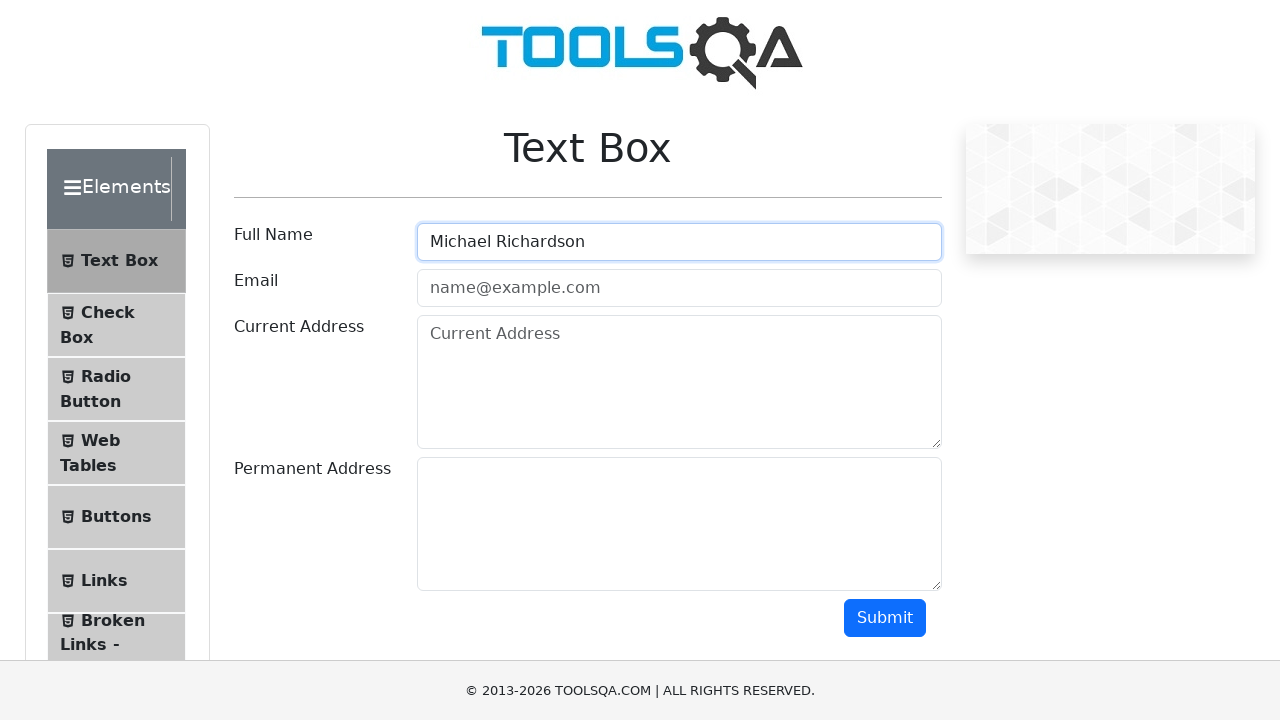

Filled in email field with 'michael.richardson@testmail.com' on #userEmail
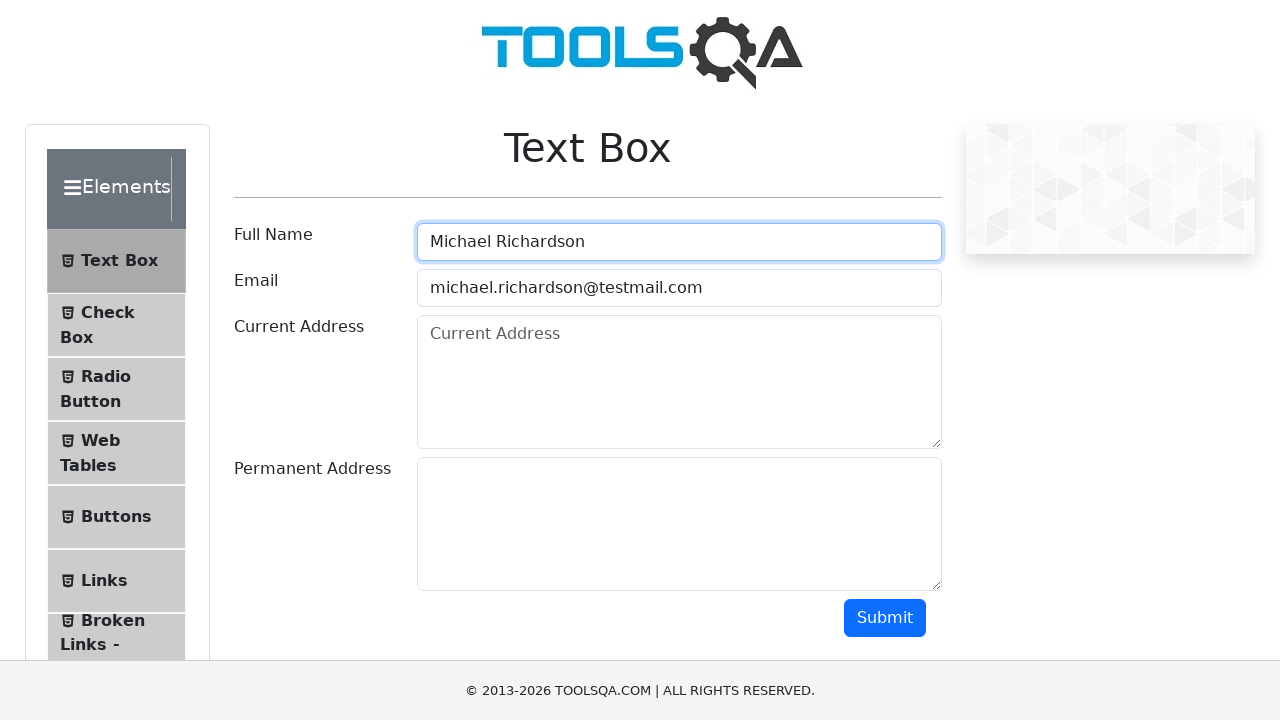

Filled in current address field with '742 Evergreen Terrace, Springfield, IL 62701' on #currentAddress
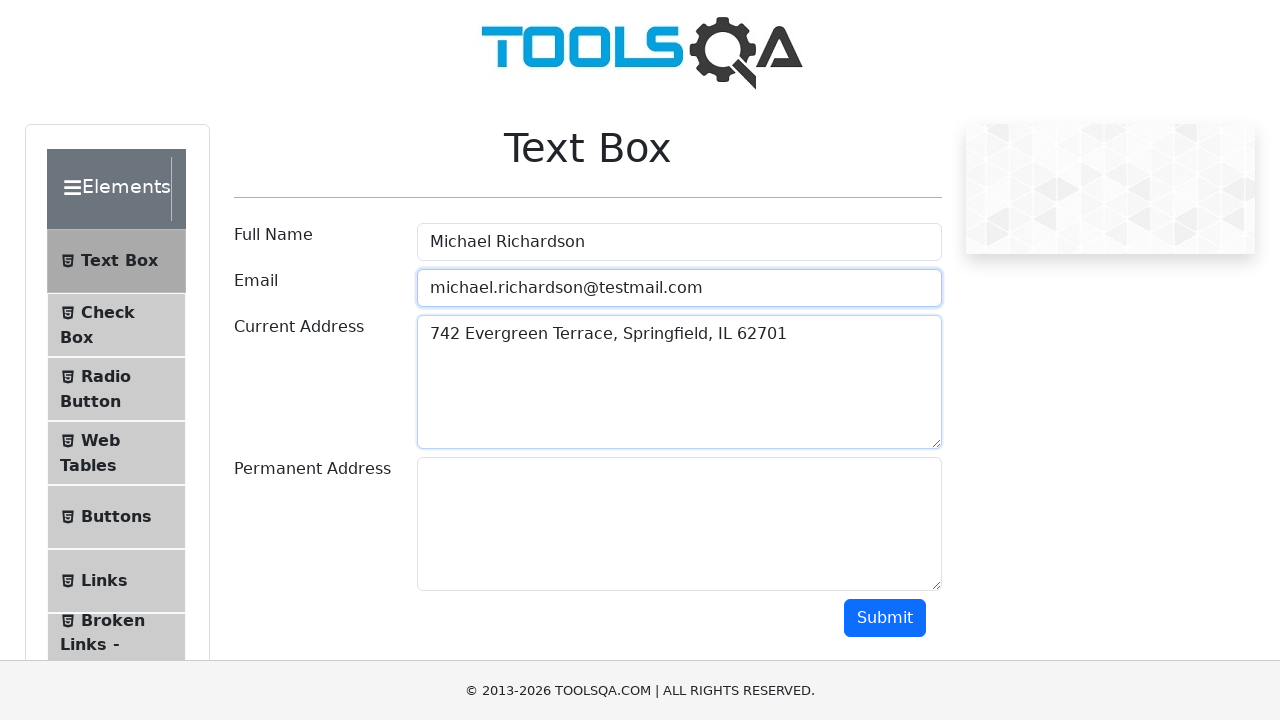

Filled in permanent address field with '1600 Pennsylvania Avenue NW, Washington, DC 20500' on #permanentAddress
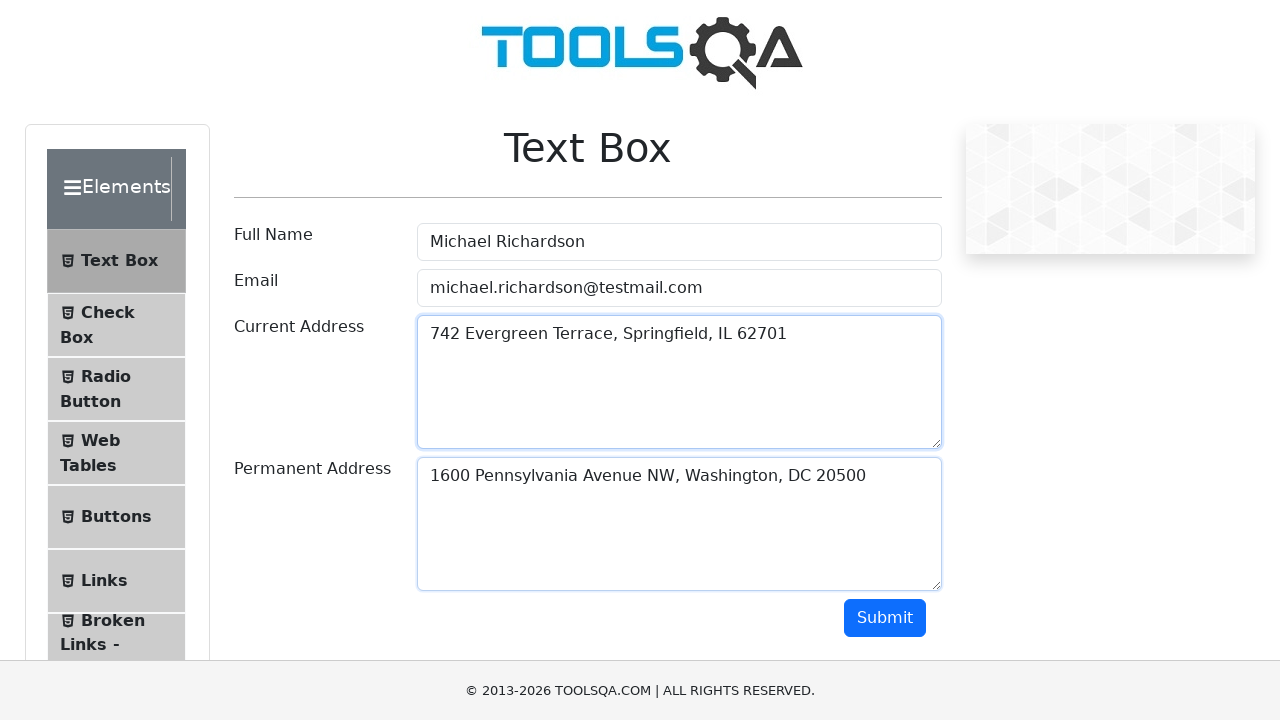

Clicked the submit button to submit the form at (885, 618) on #submit
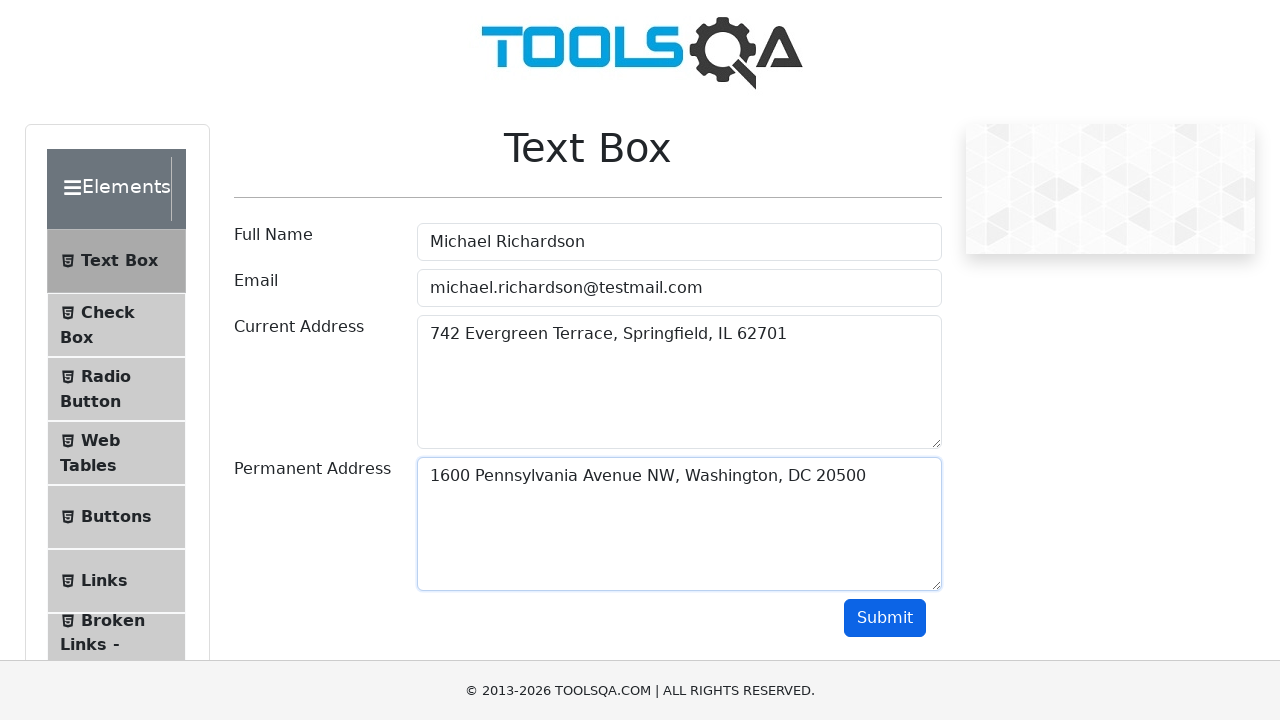

Output section loaded after form submission
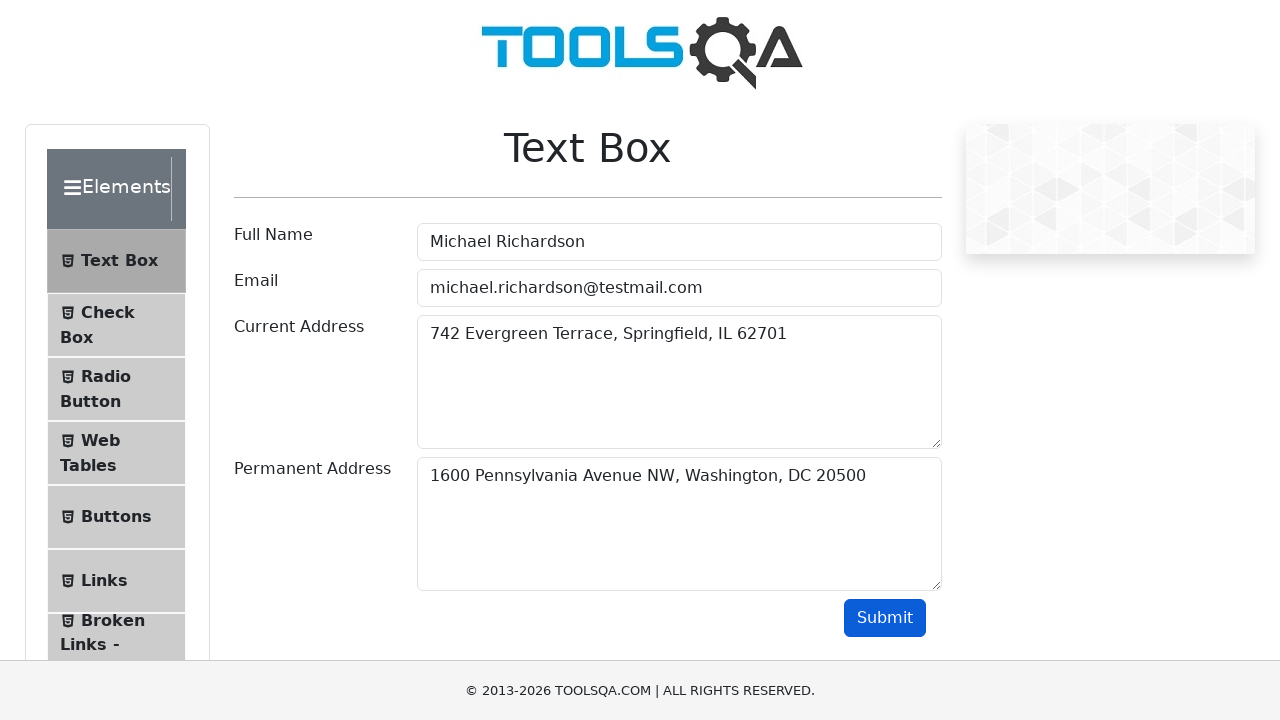

Verified name field displays 'Michael Richardson' in output
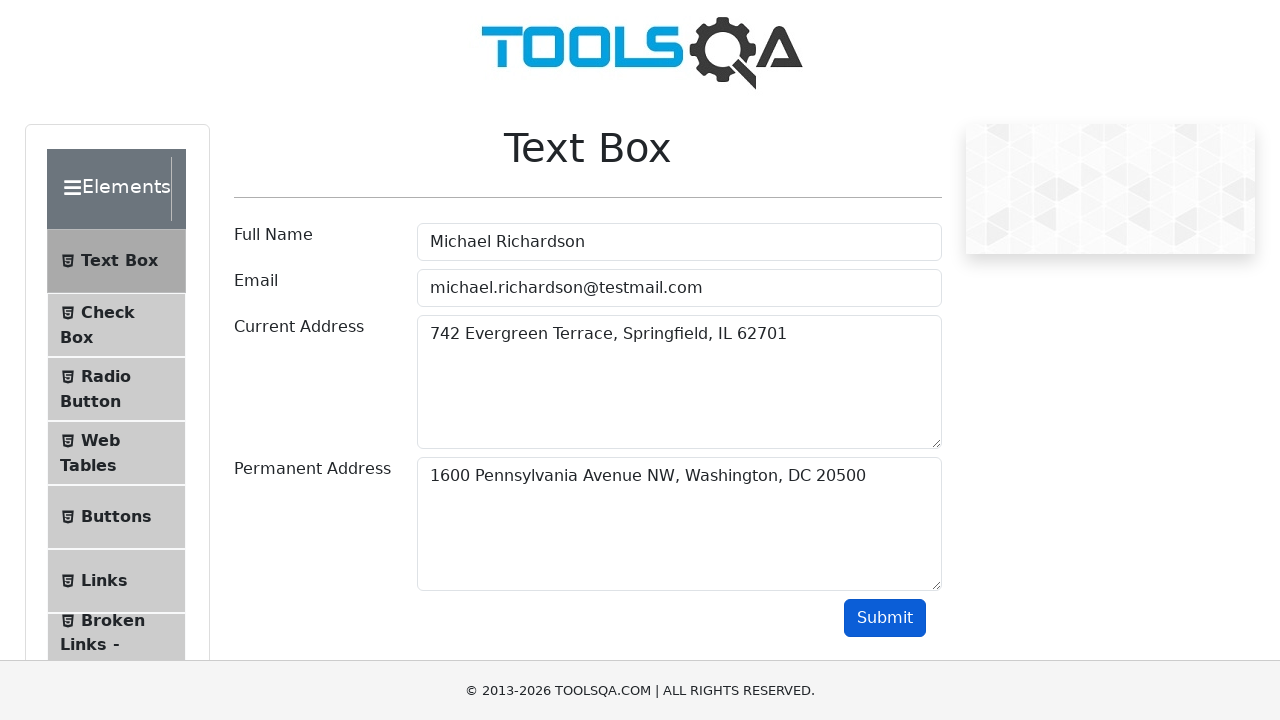

Verified email field displays 'michael.richardson@testmail.com' in output
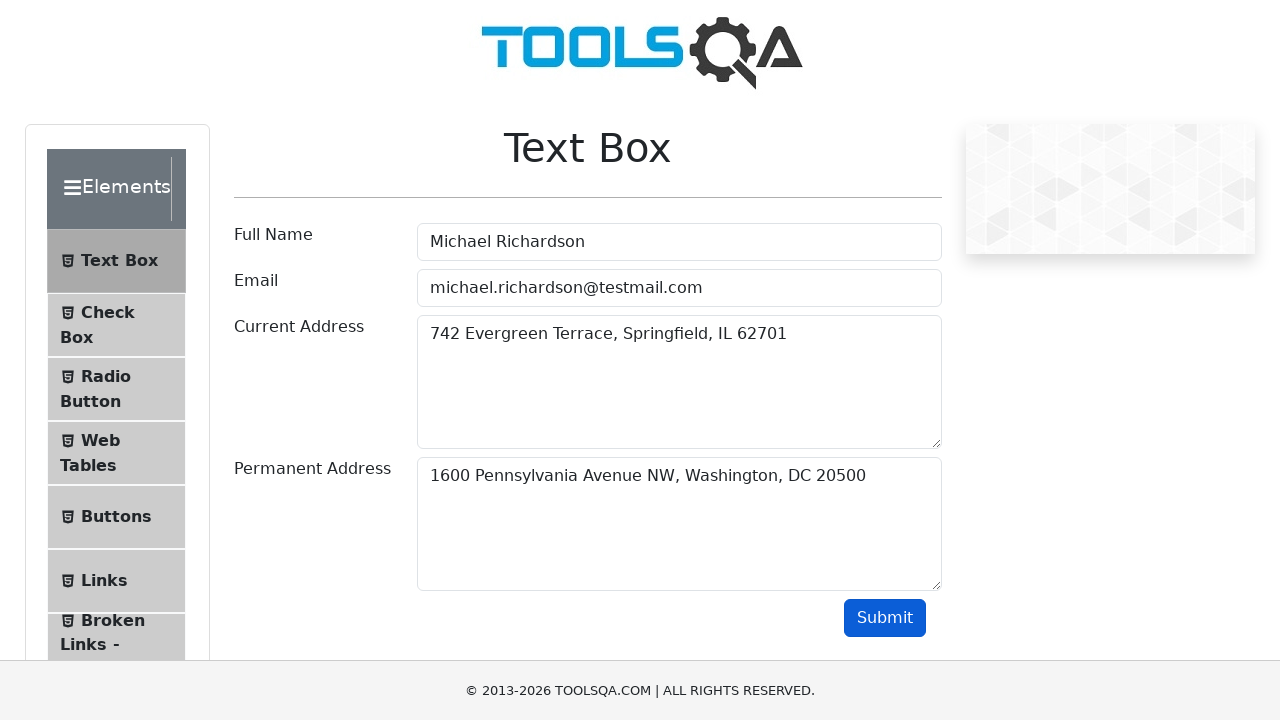

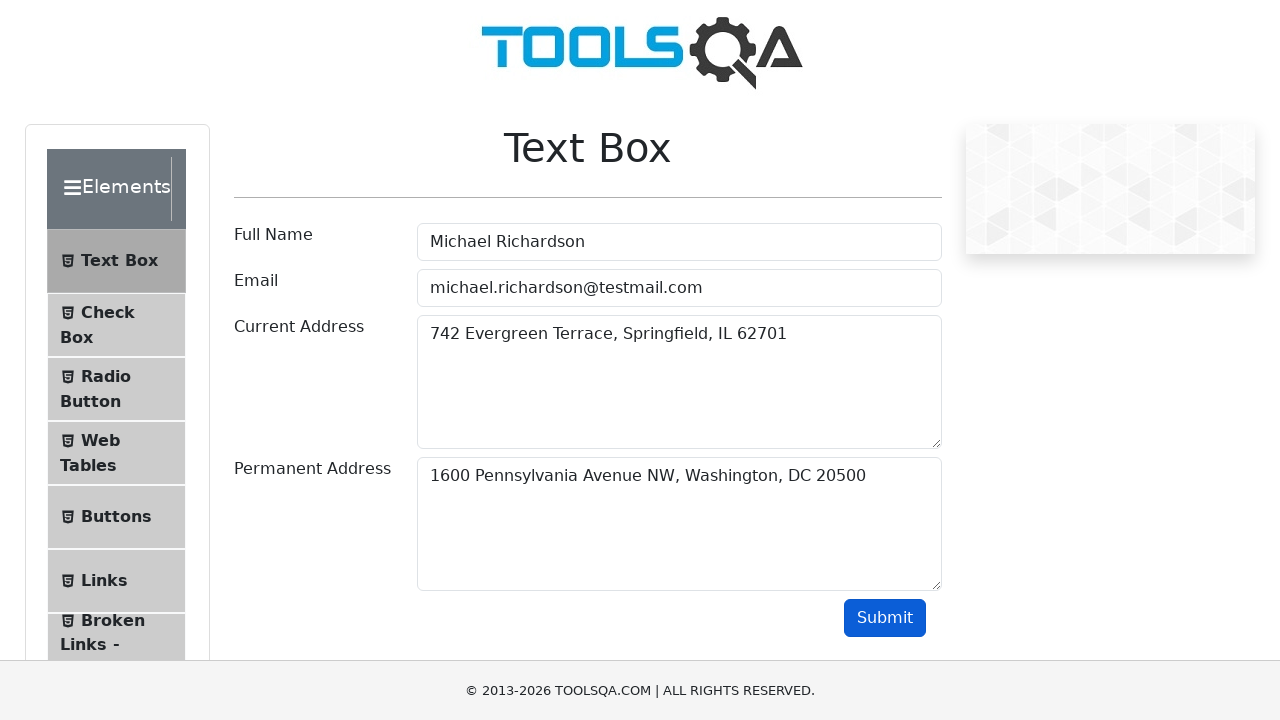